Tests purchase form with invalid data (non-numeric values in card/month/year fields) to verify form validation behavior.

Starting URL: https://www.demoblaze.com

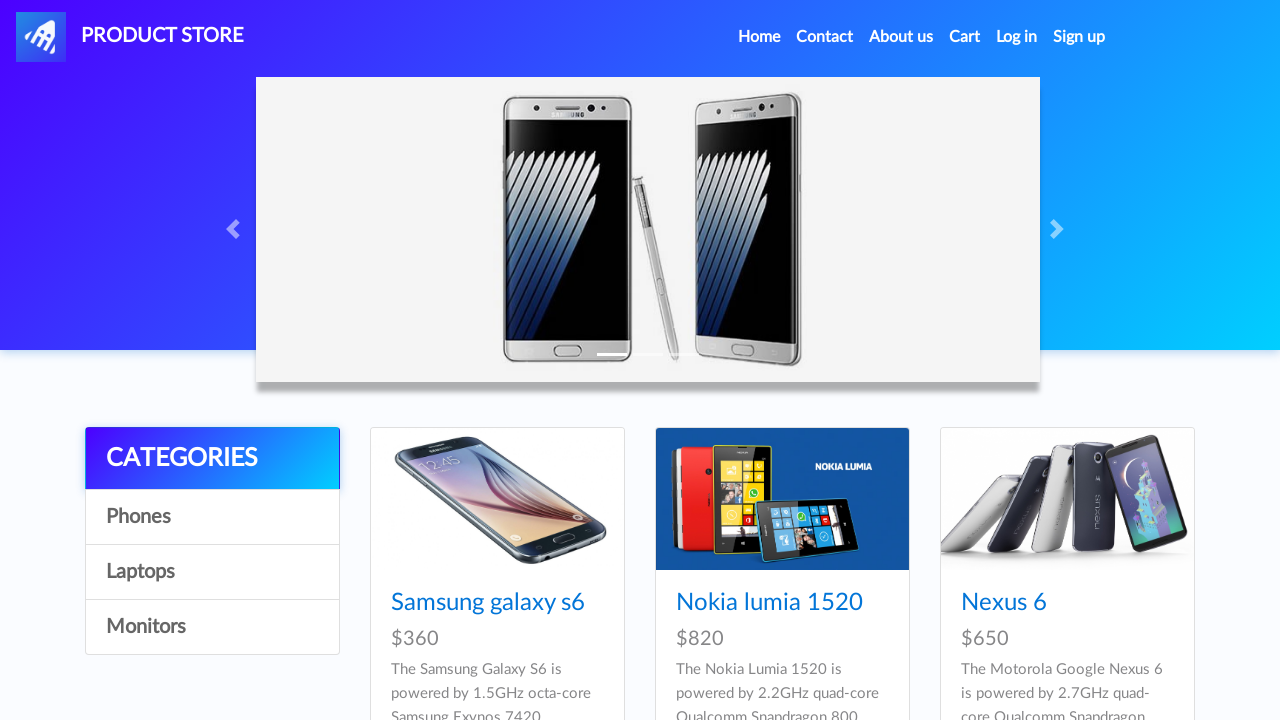

Product list loaded
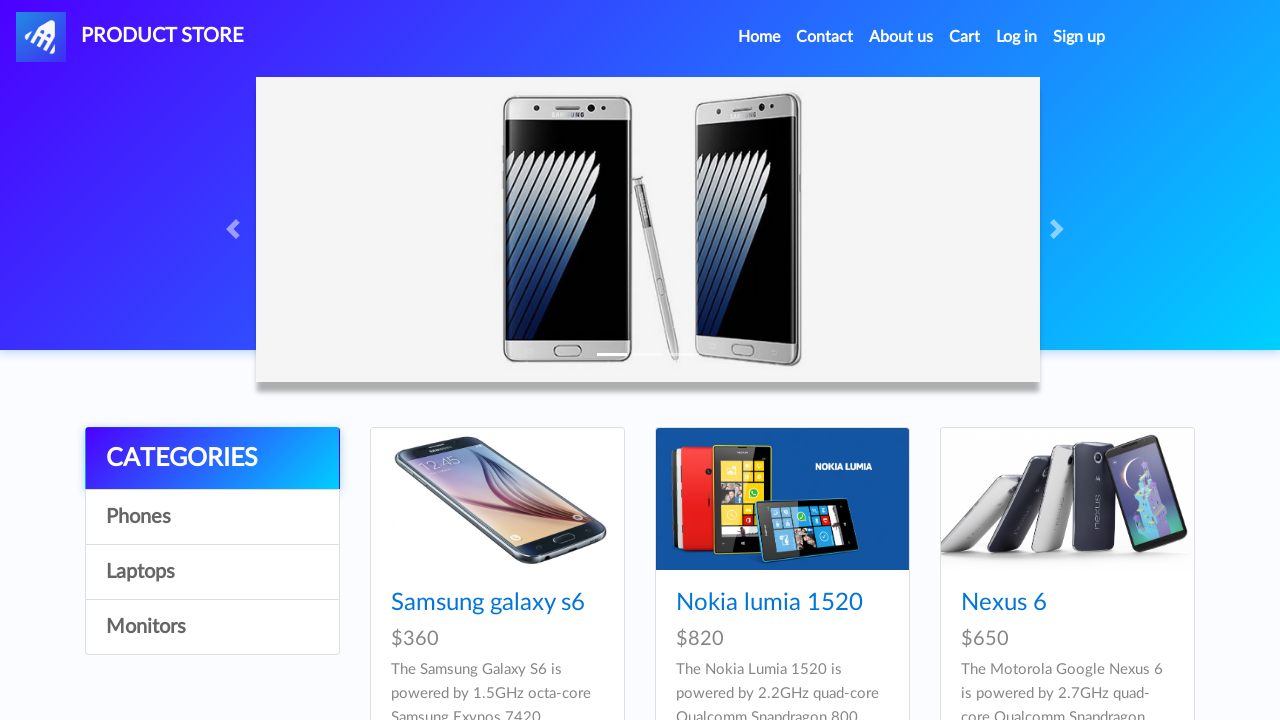

Clicked on Samsung galaxy s6 product at (488, 603) on a:has-text('Samsung galaxy s6')
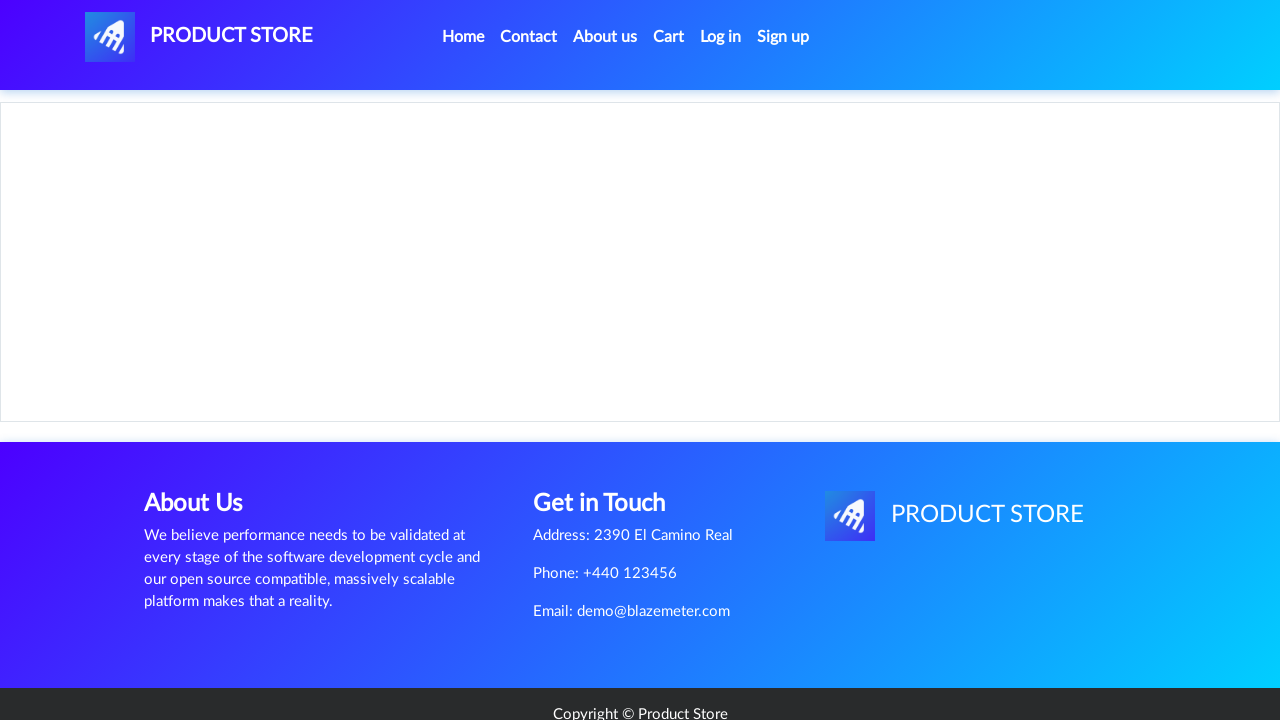

Product page loaded
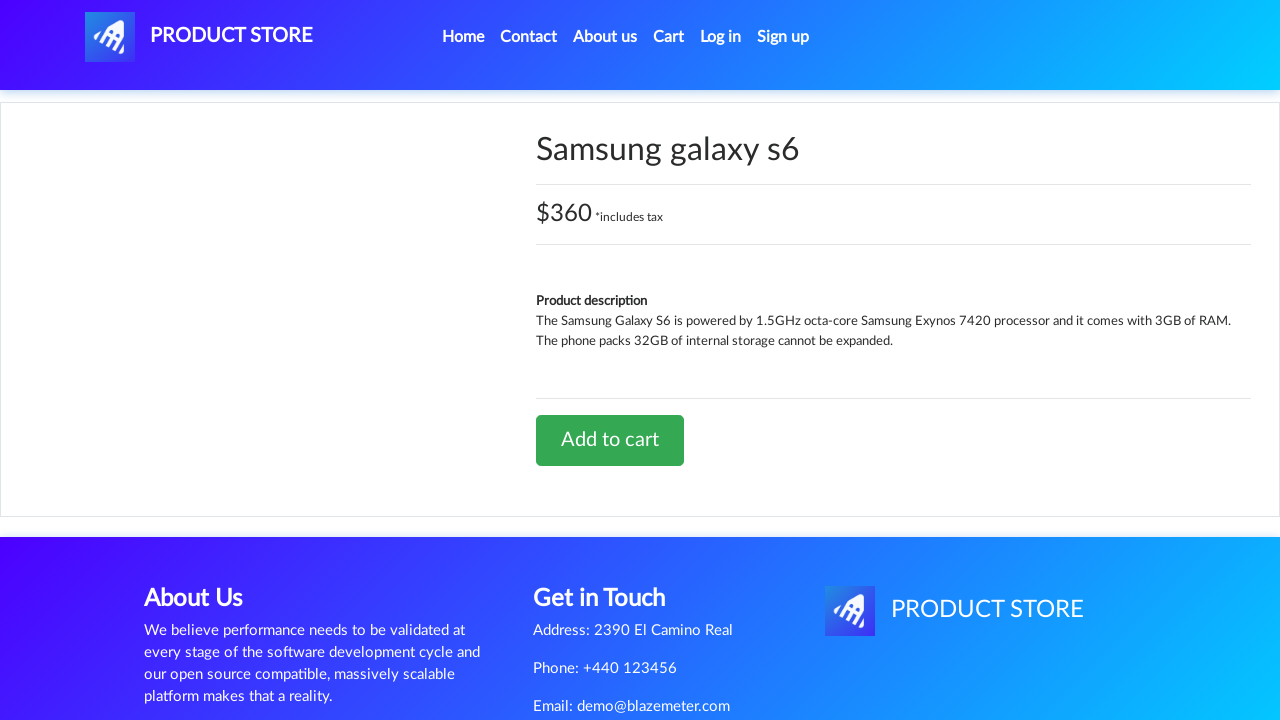

Set up alert handler to accept dialogs
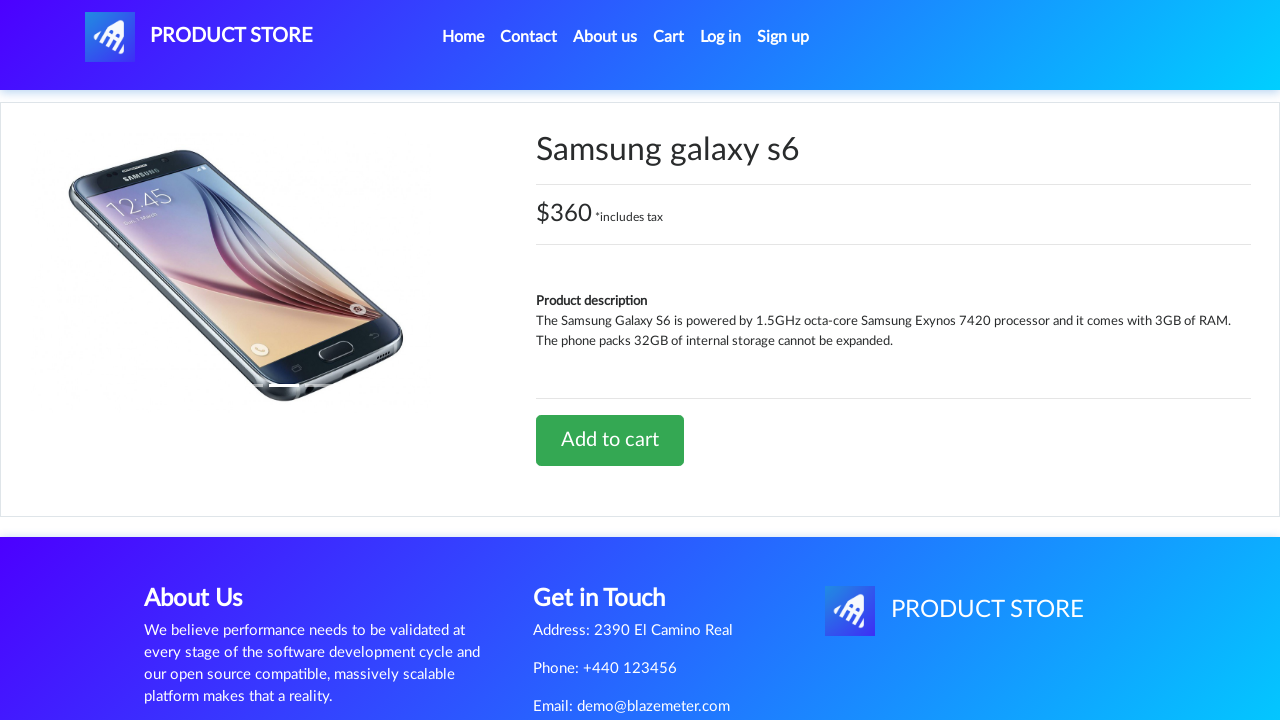

Clicked Add to cart button at (610, 440) on a:has-text('Add to cart')
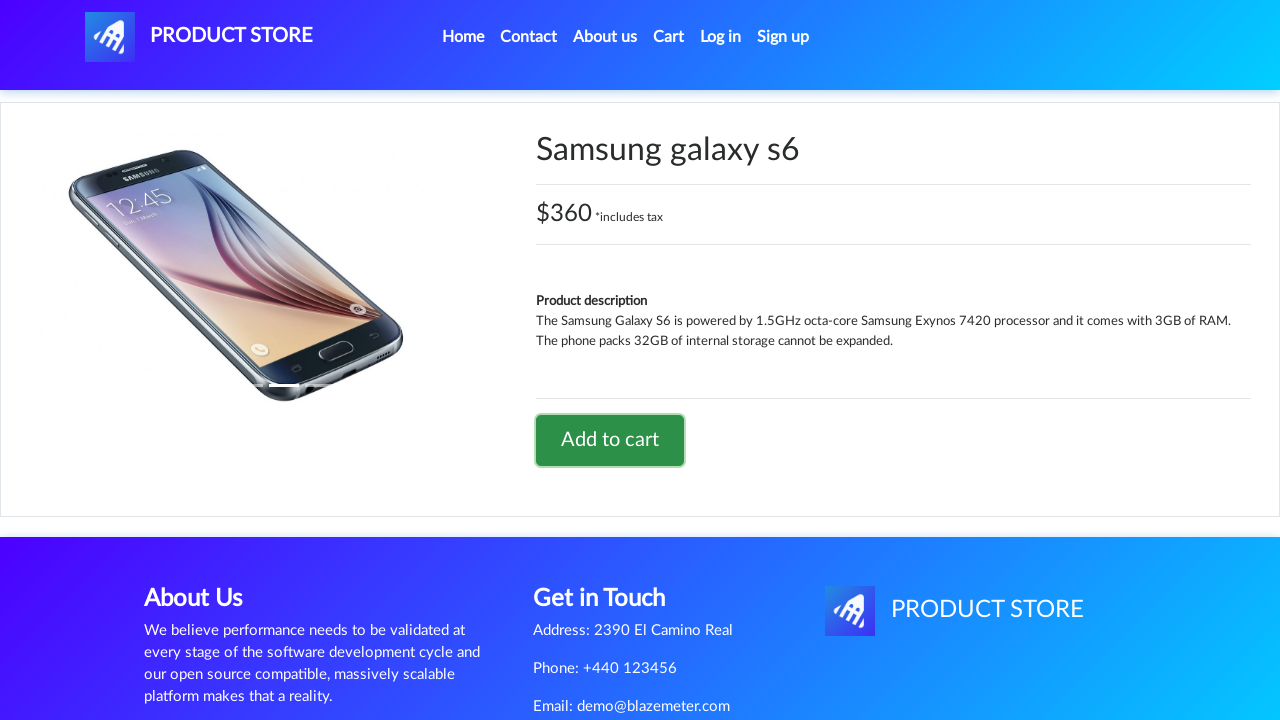

Alert handling completed
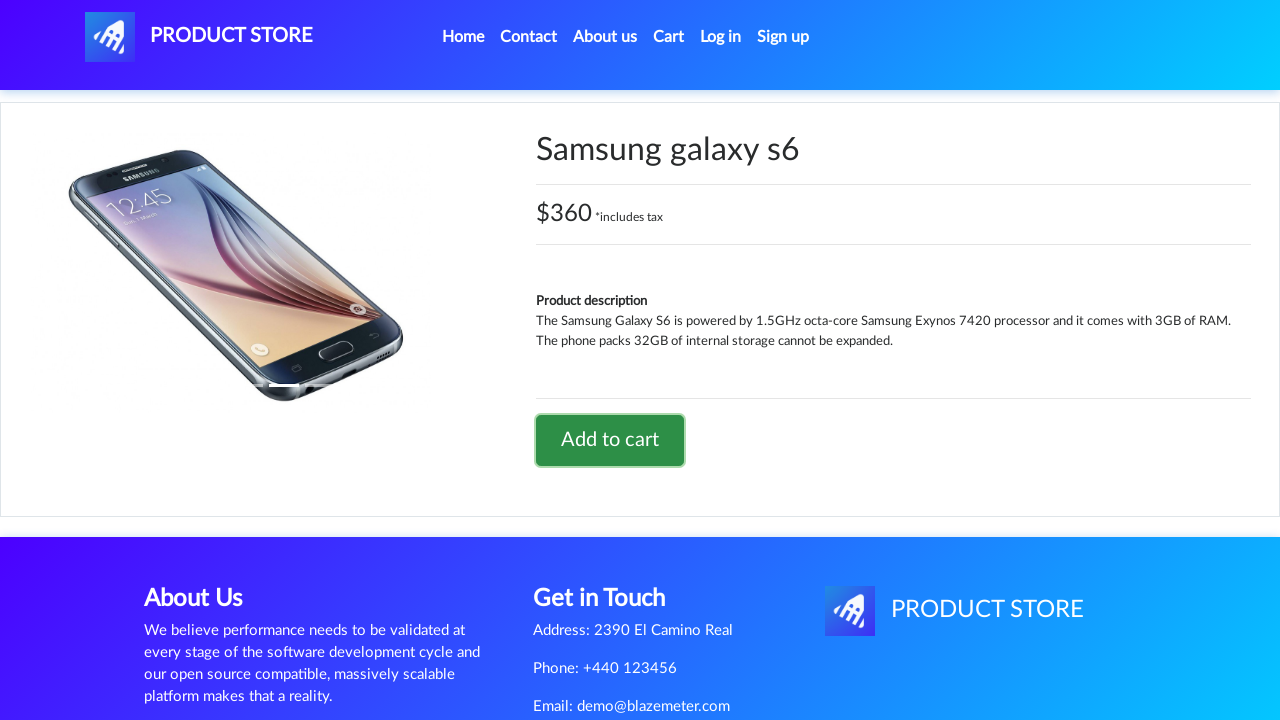

Navigated to cart at (669, 37) on #cartur
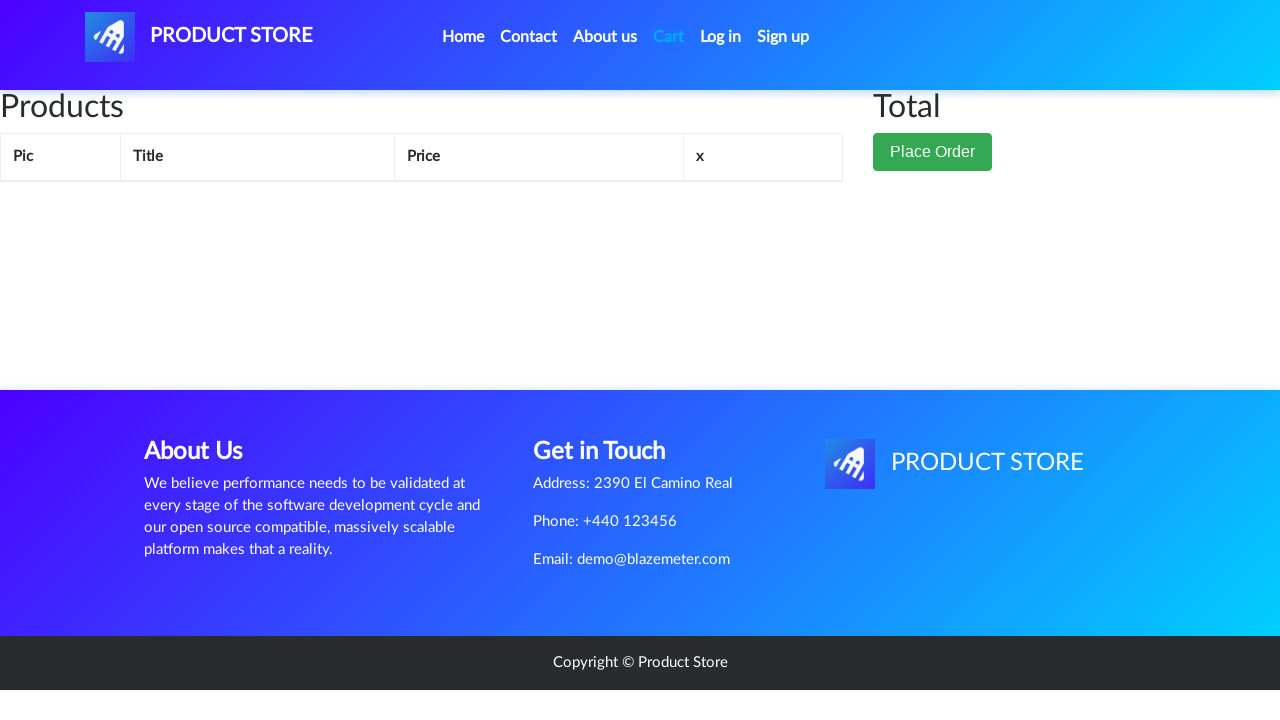

Cart items table loaded
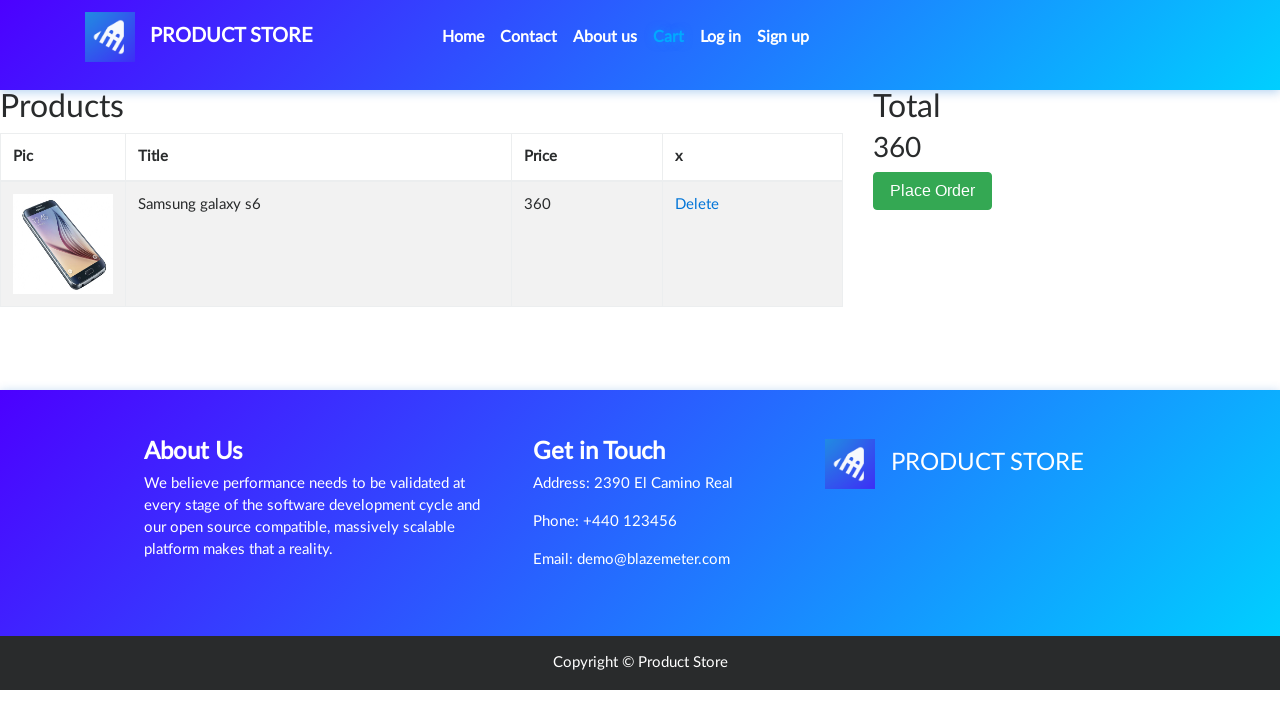

Cart page fully rendered
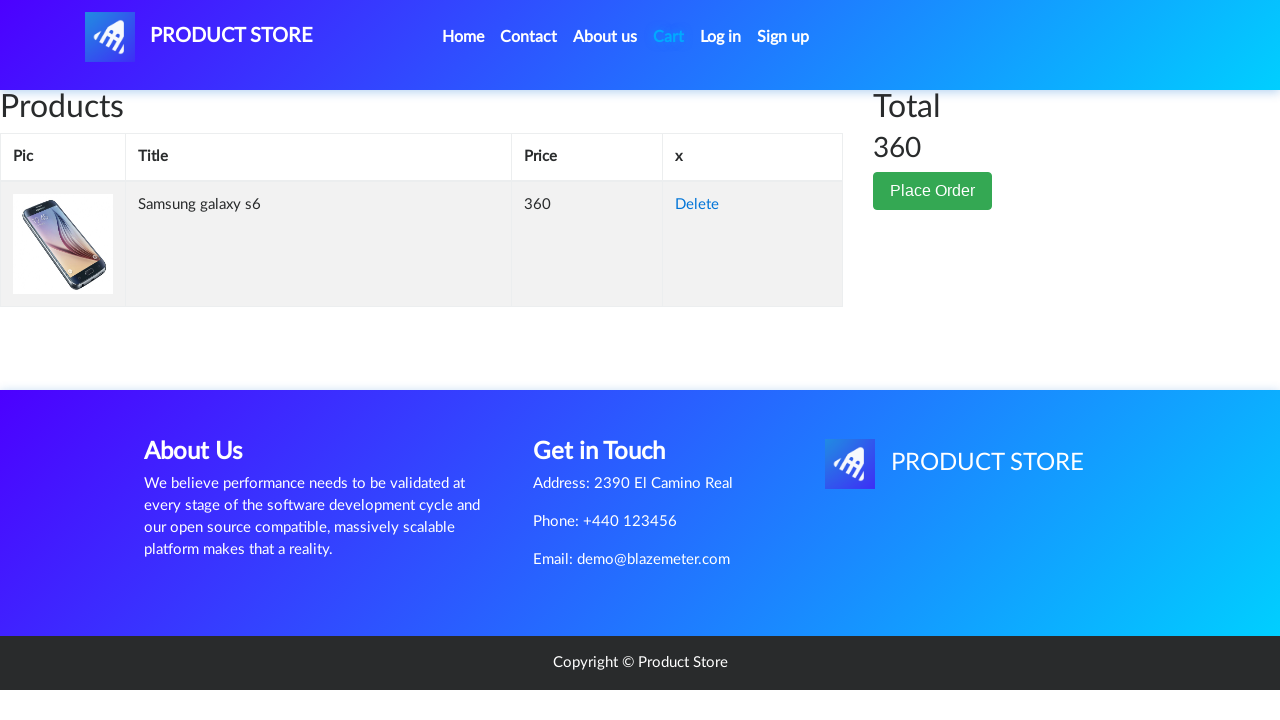

Clicked Place Order button at (933, 191) on button:has-text('Place Order')
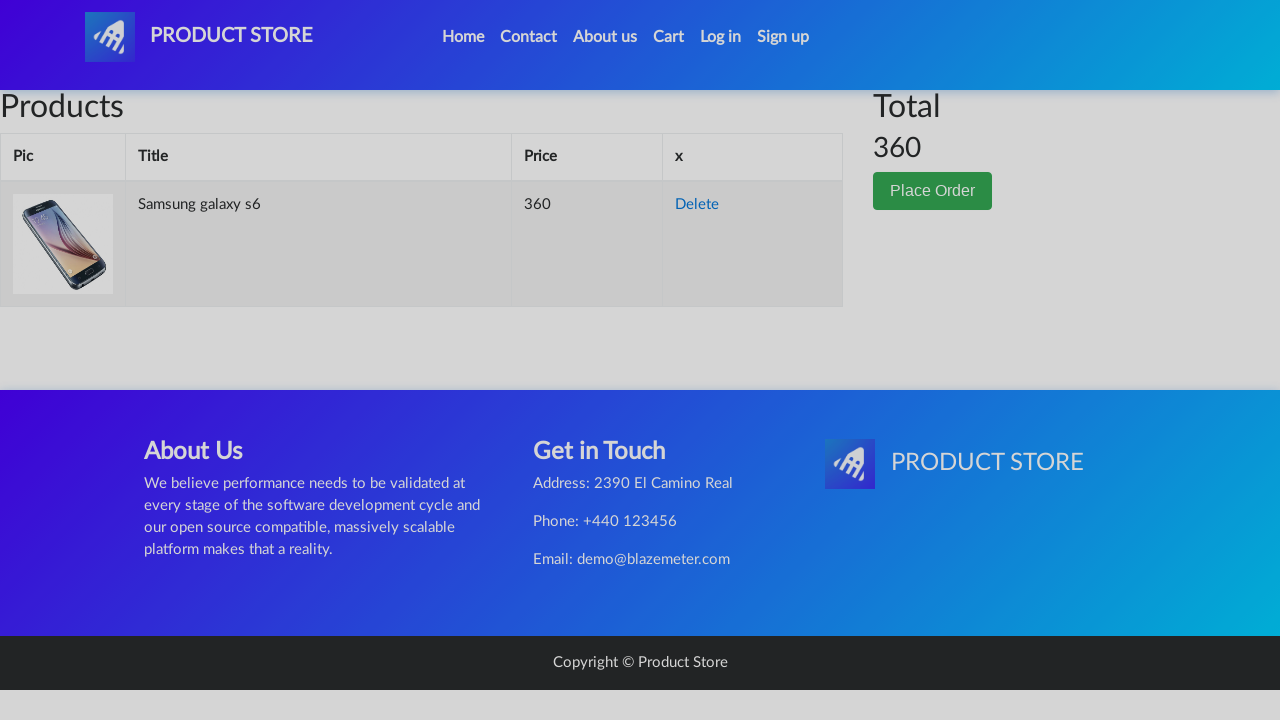

Order modal appeared
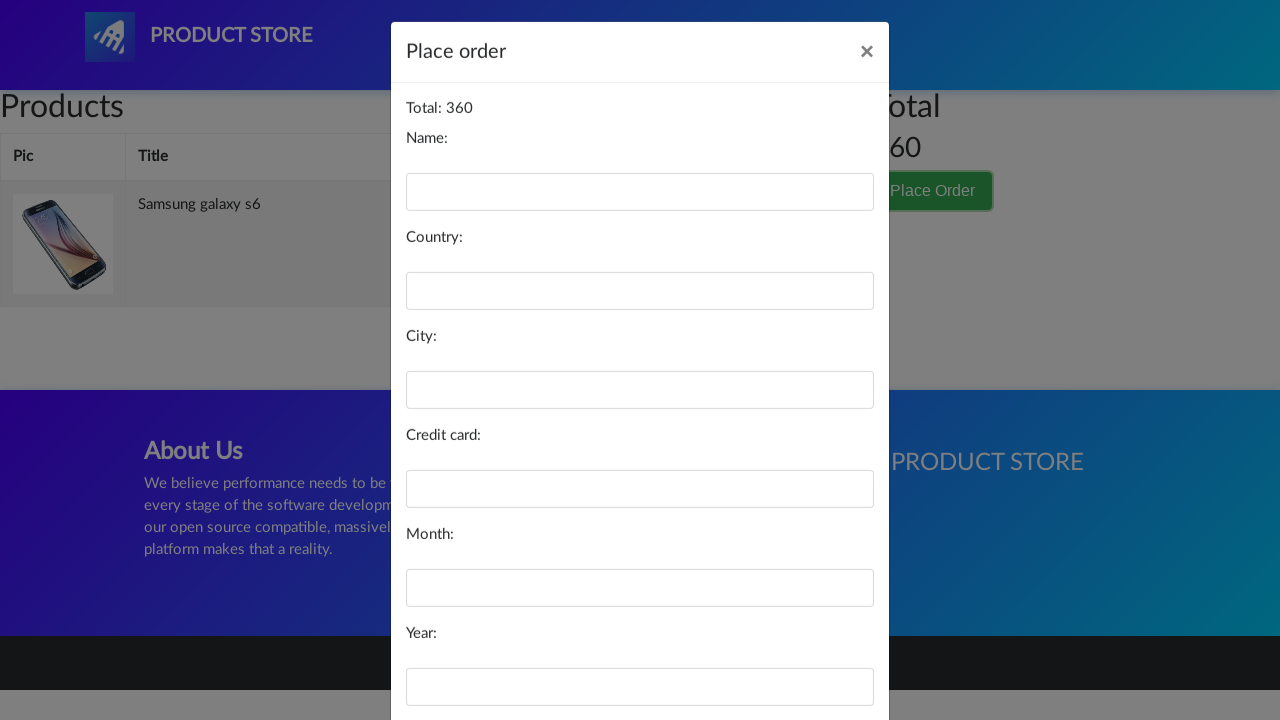

Filled name field with 'Test User' on #name
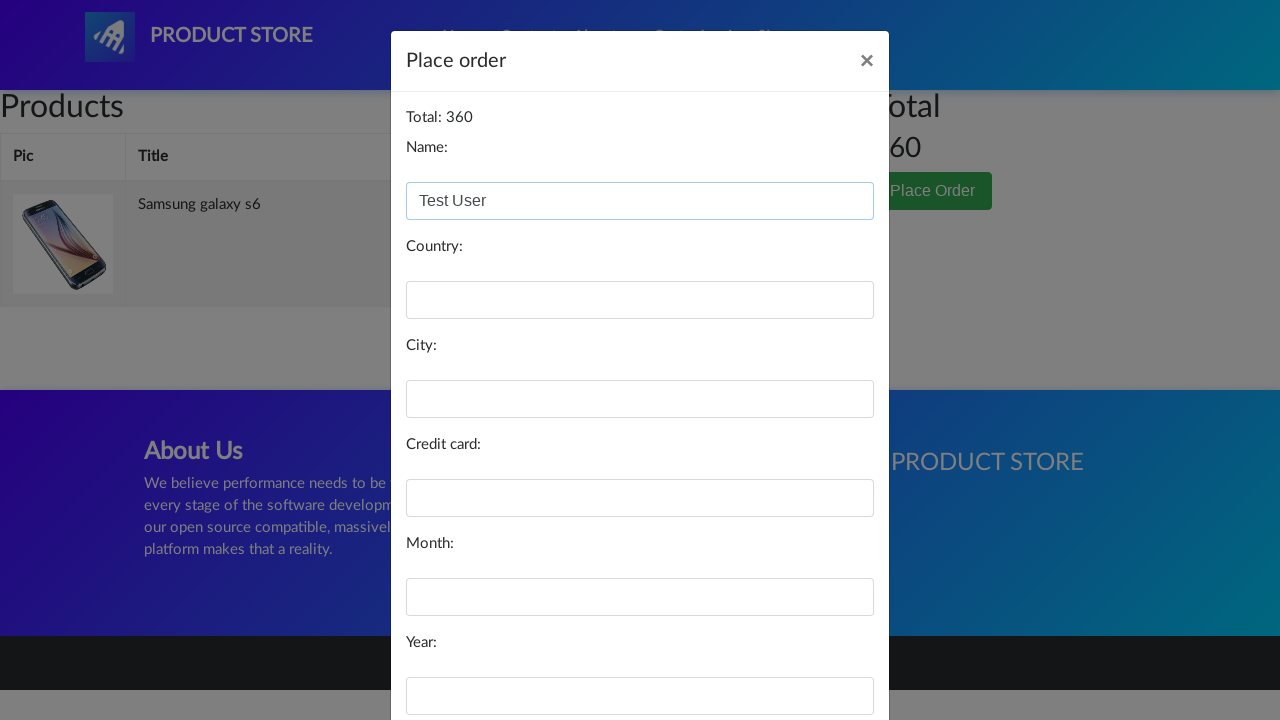

Filled country field with 'Test Country' on #country
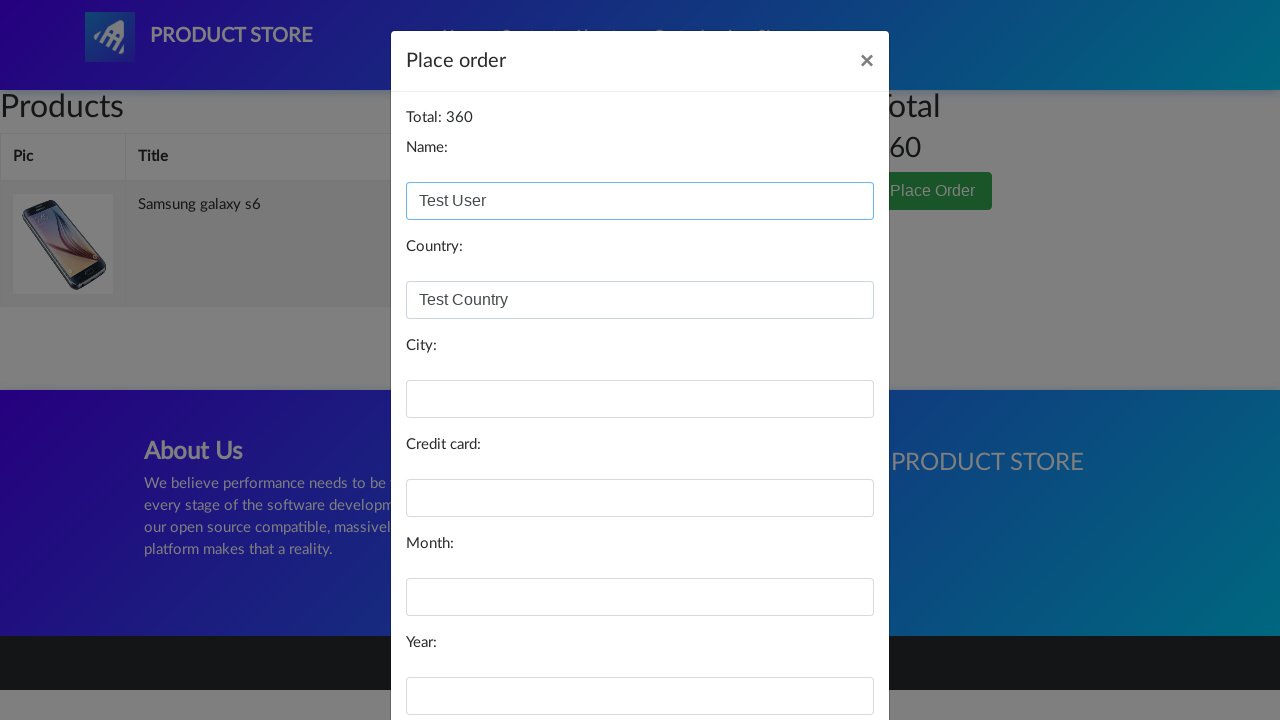

Filled city field with 'Test City' on #city
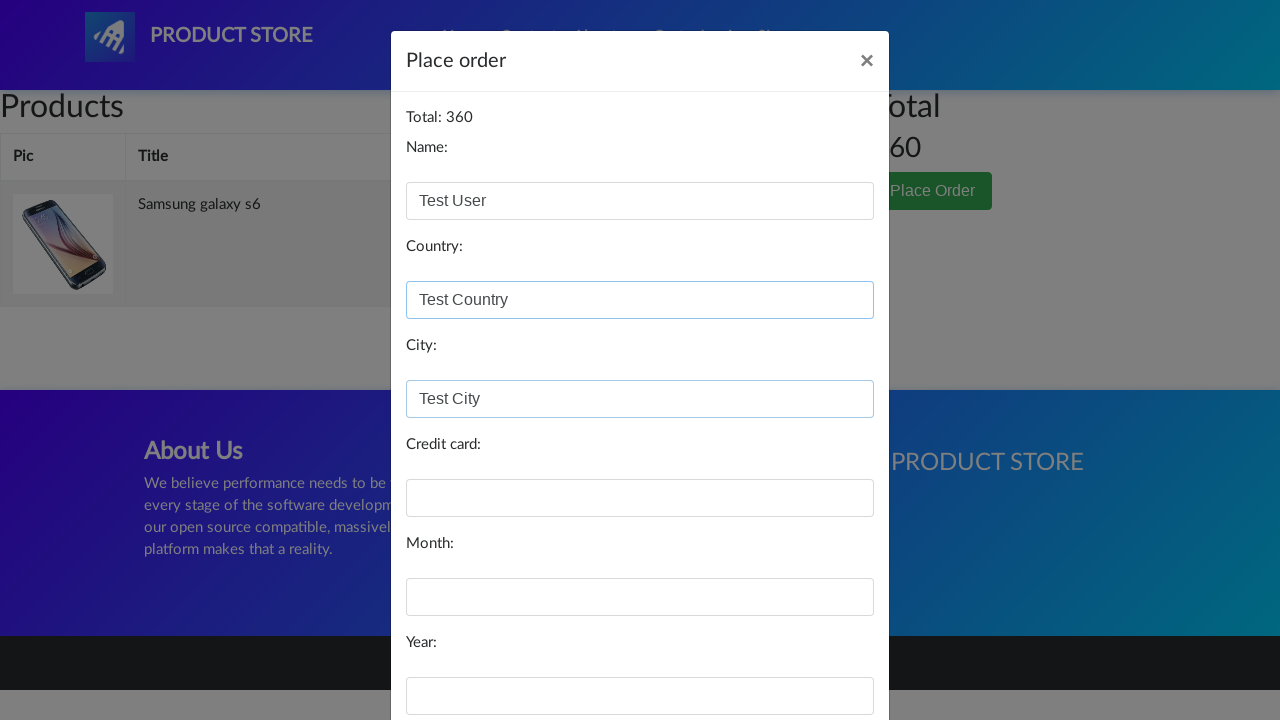

Filled card field with invalid value 'Invalid-Card-Number' on #card
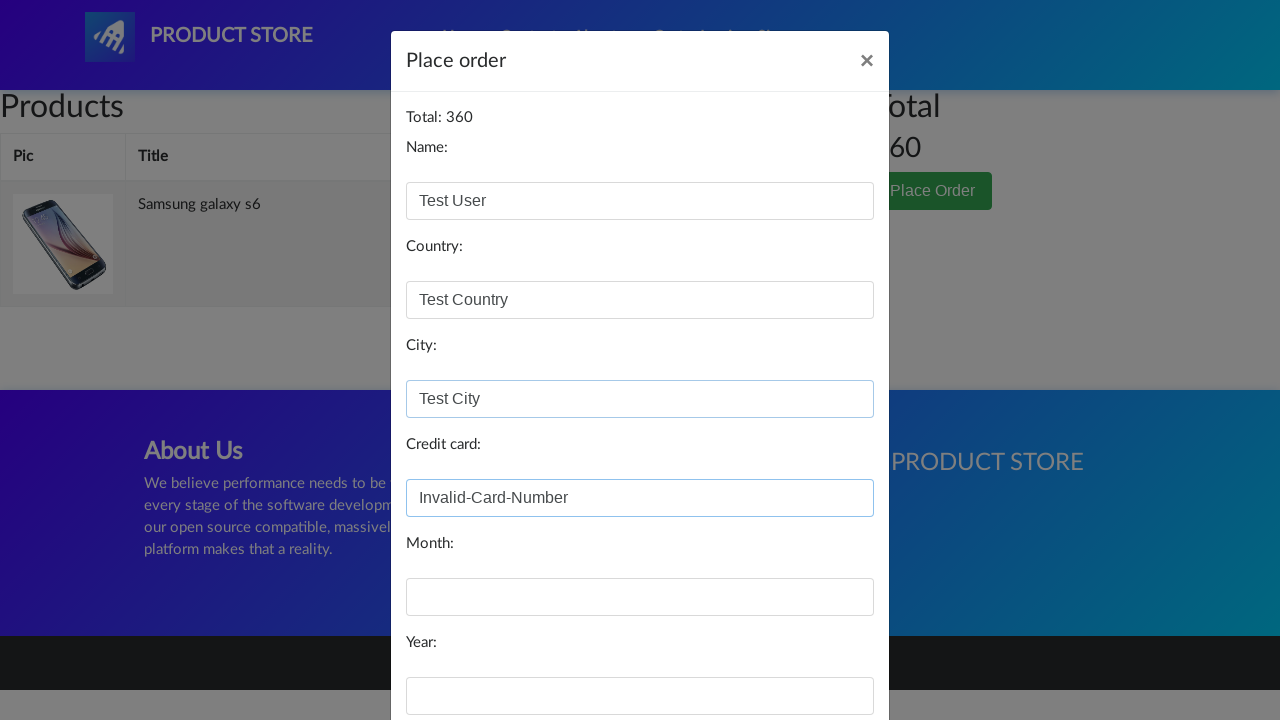

Filled month field with non-numeric value 'ABC' on #month
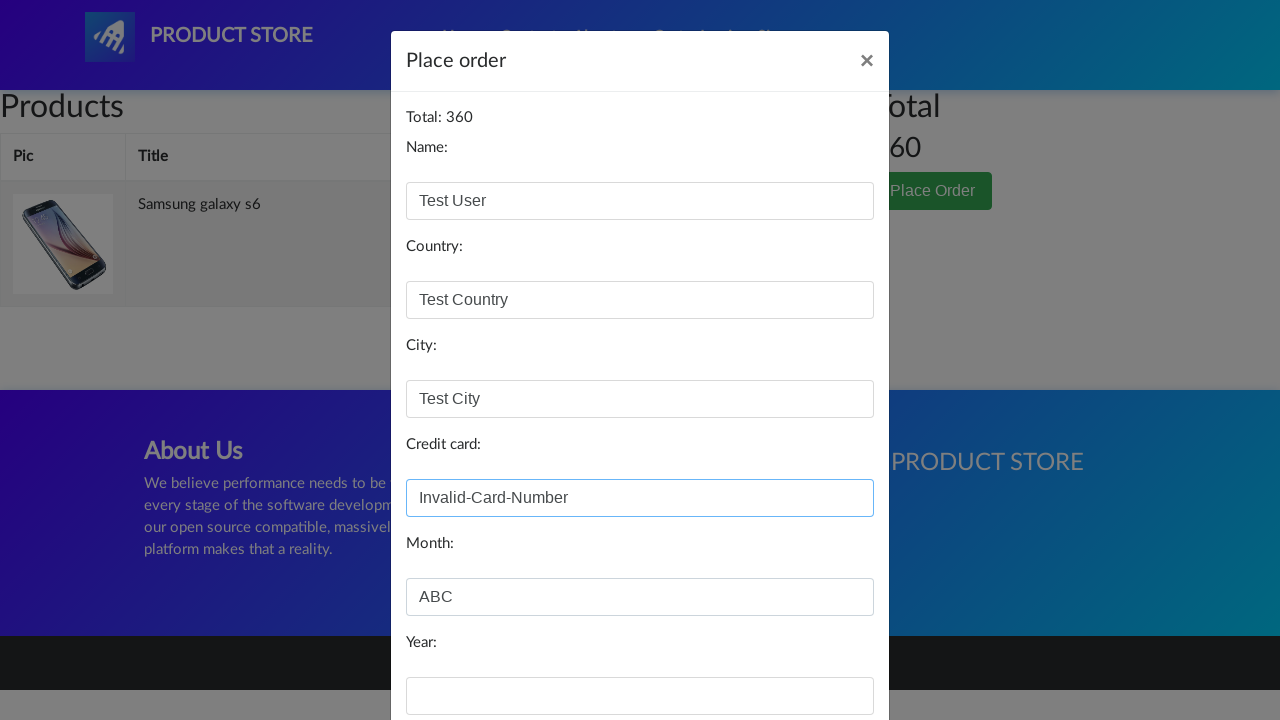

Filled year field with non-numeric value 'XYZ' on #year
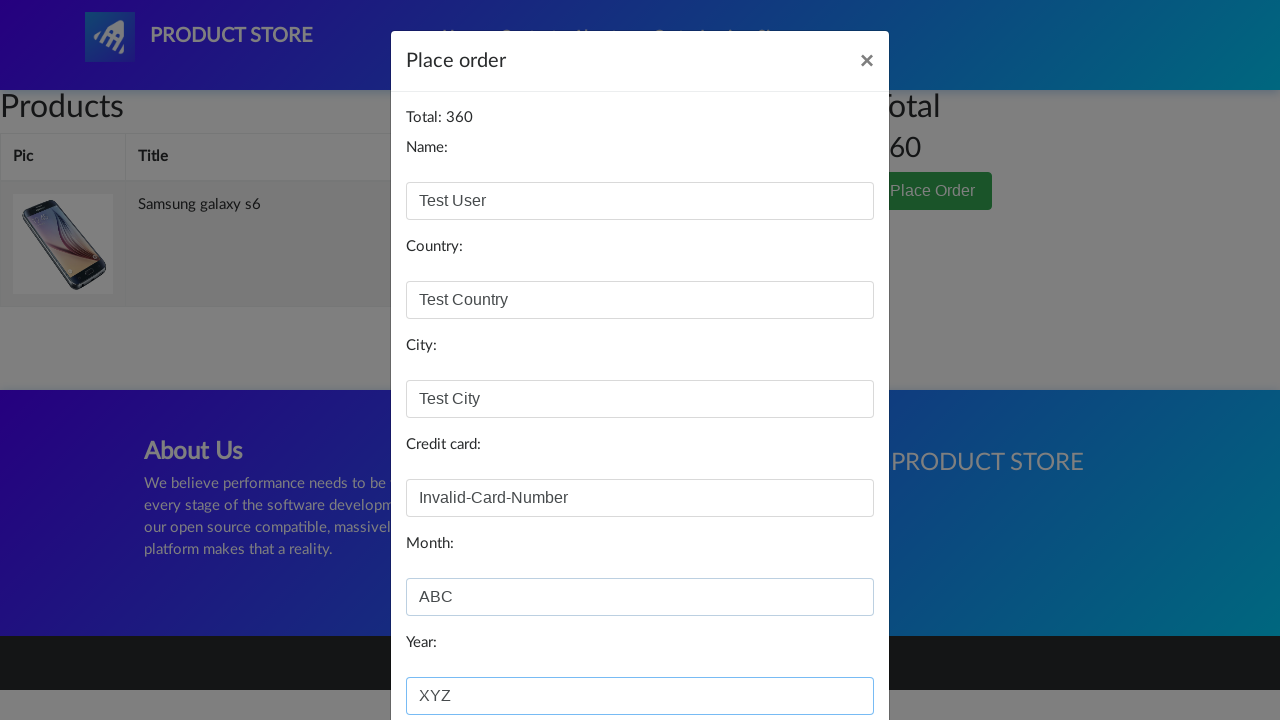

Clicked Purchase button with invalid form data at (823, 655) on button:has-text('Purchase')
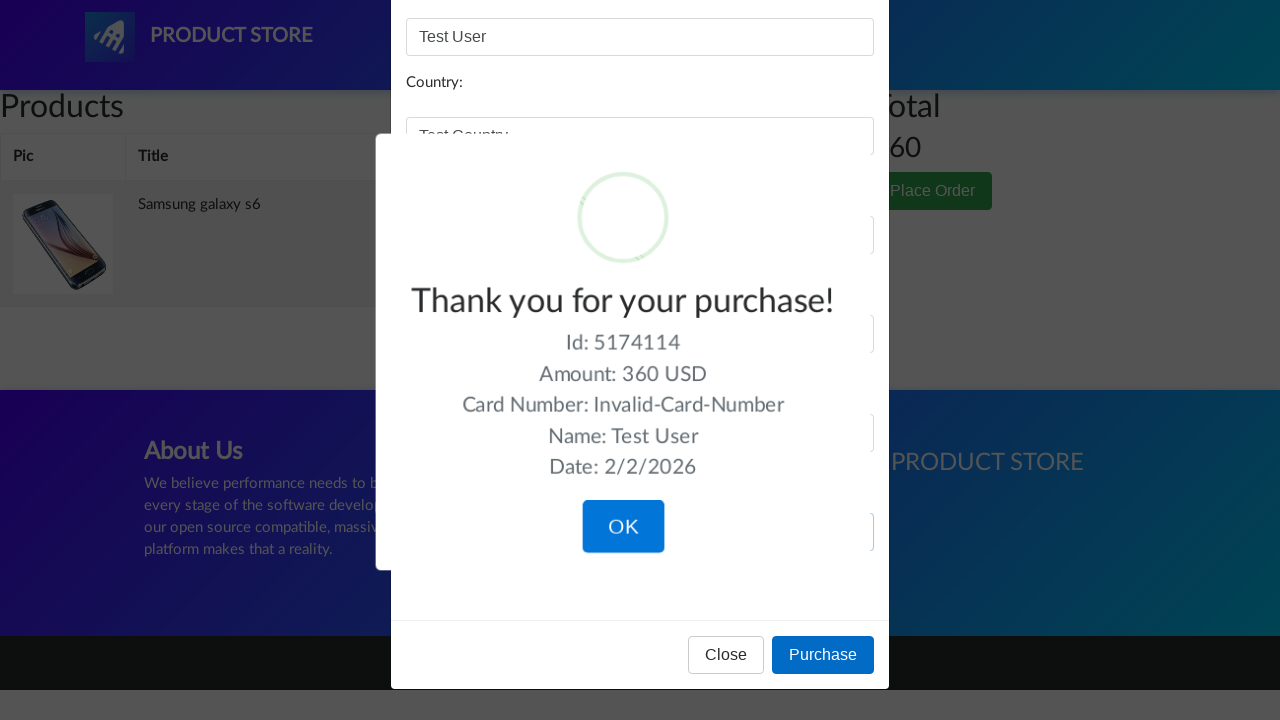

Waited for form validation response
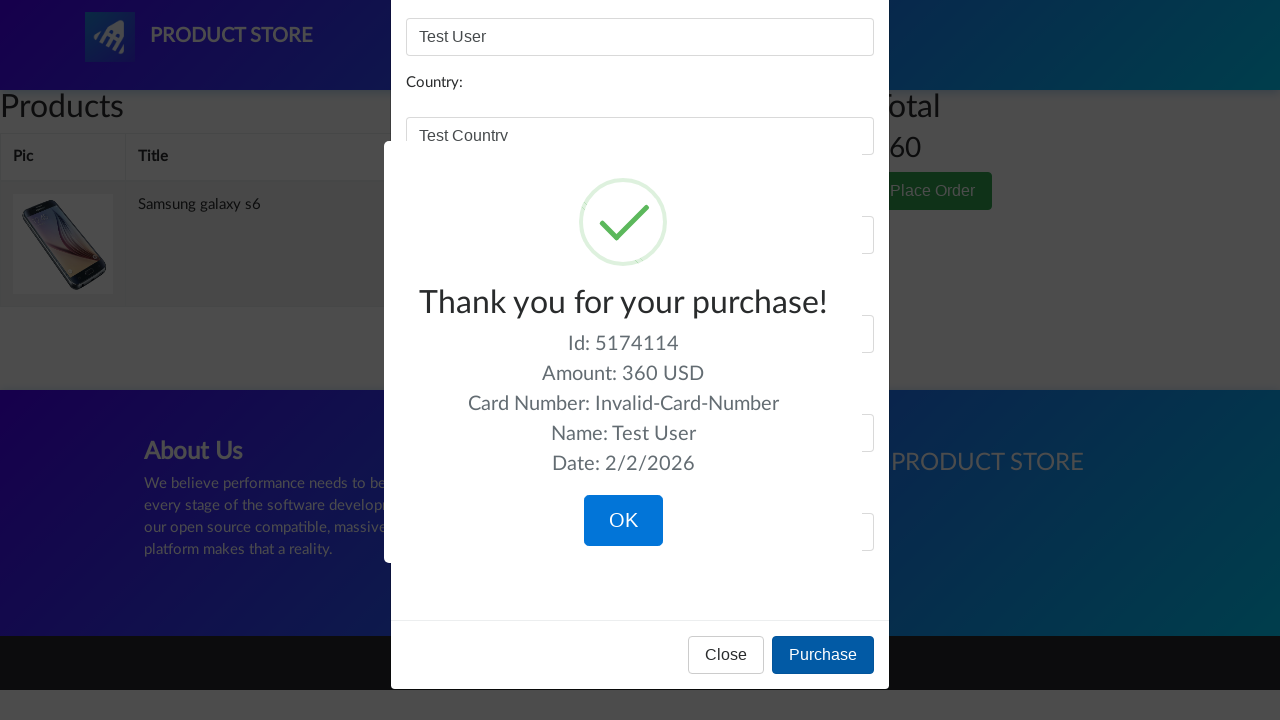

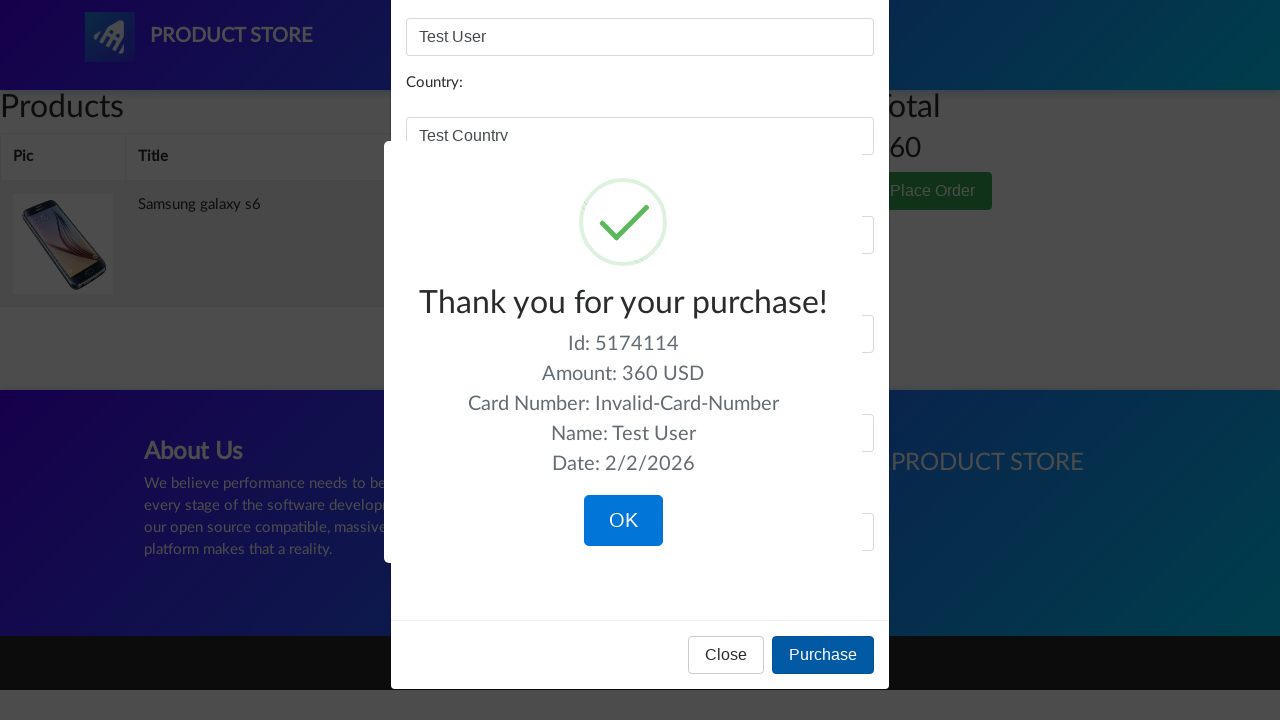